Tests navigation by clicking the "Multiple Buttons" link, verifying the page title, then navigating back and verifying the original page title

Starting URL: https://practice.cydeo.com

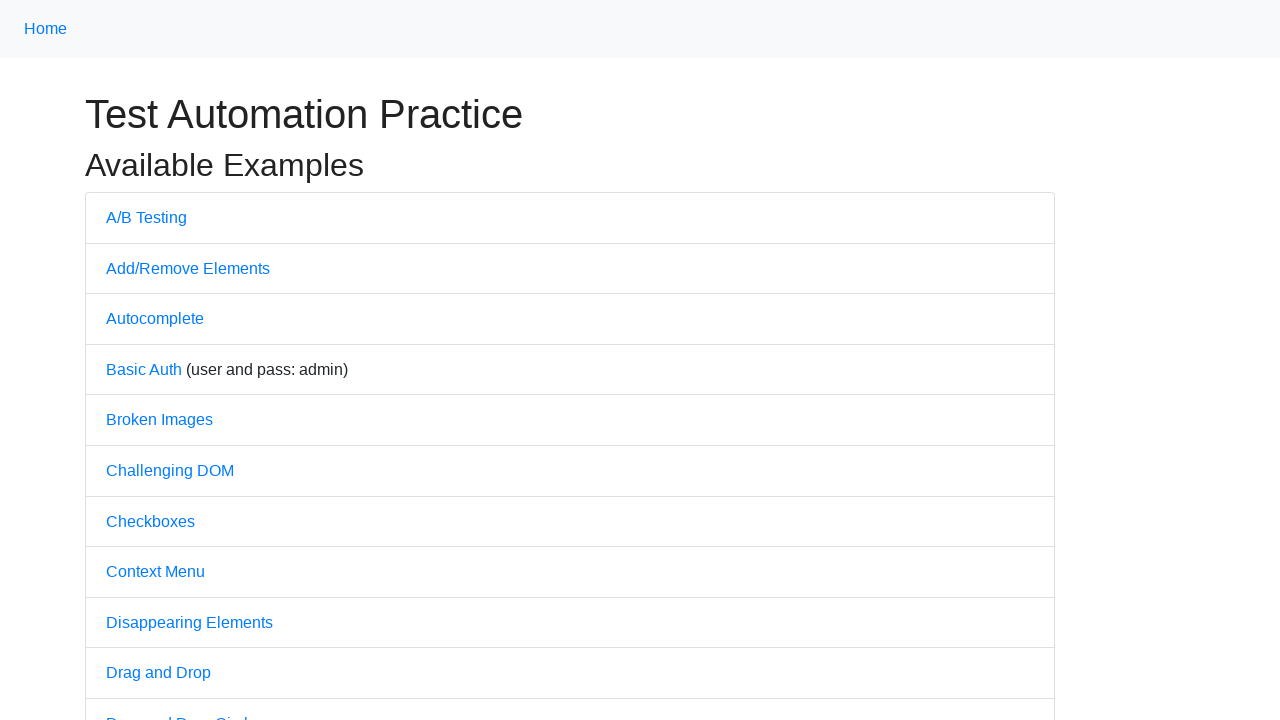

Clicked on 'Multiple Buttons' link at (163, 360) on text=Multiple Buttons
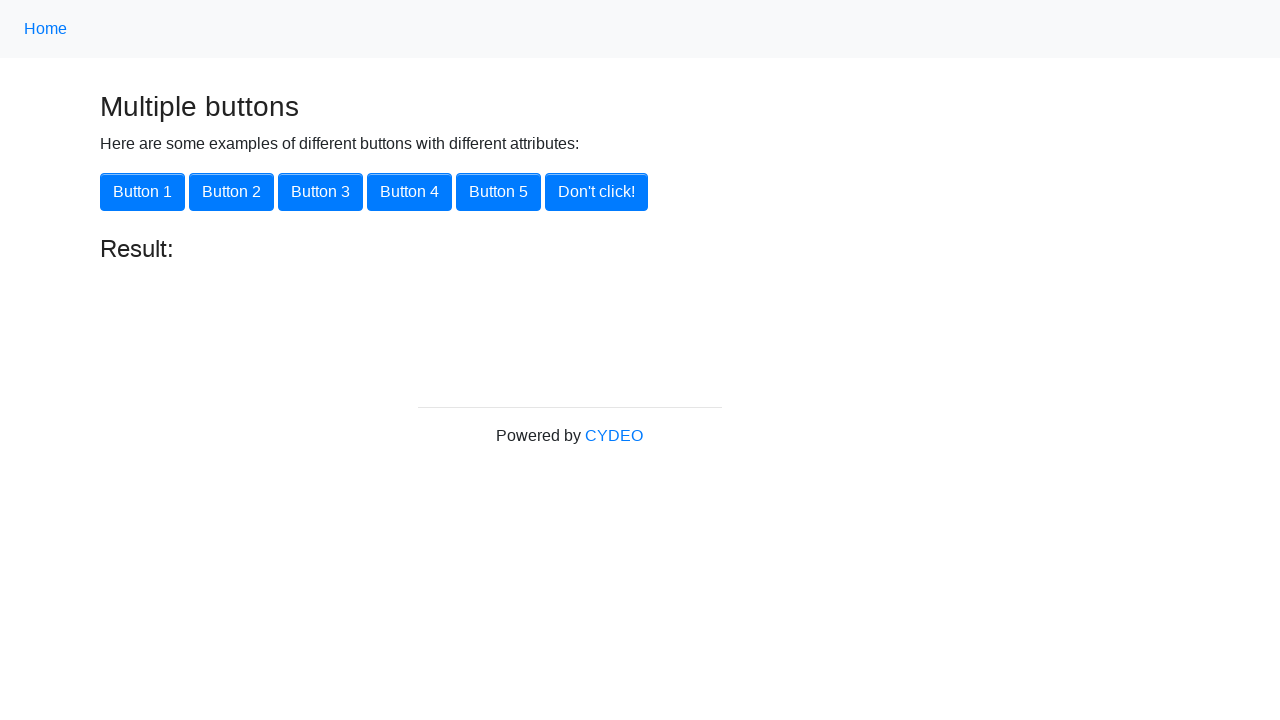

Waited for Multiple Buttons page to load (networkidle)
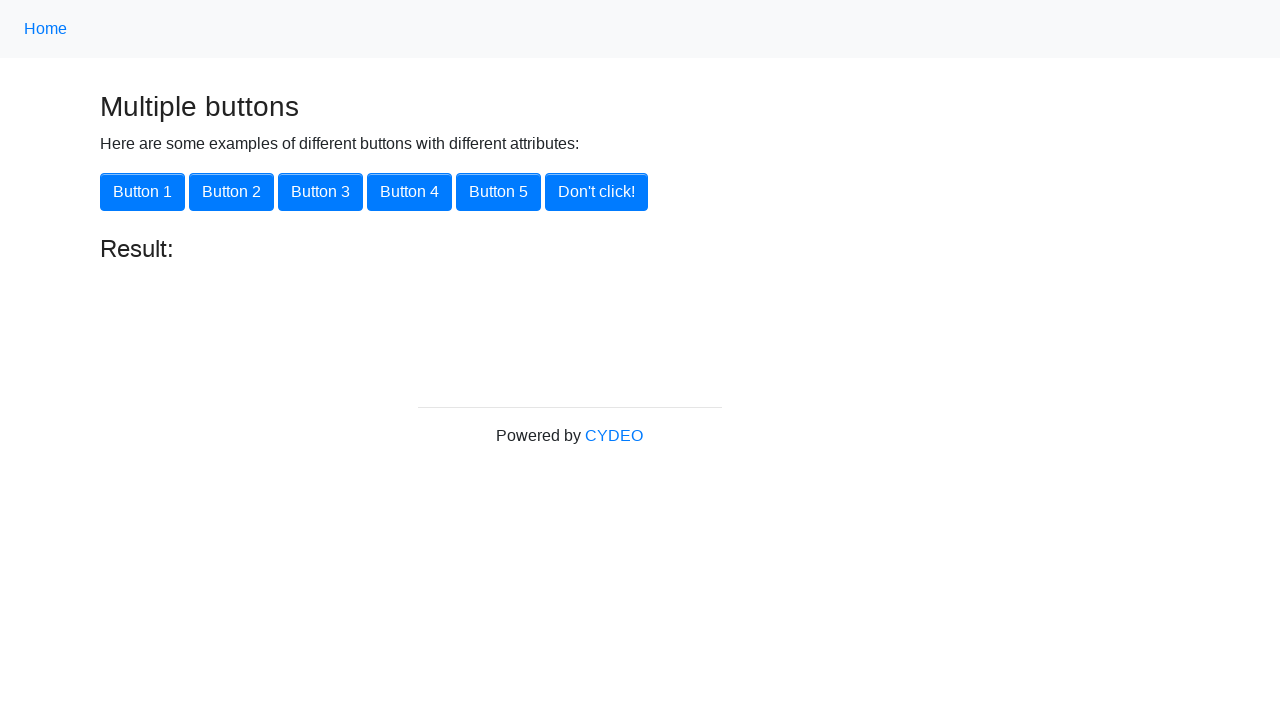

Verified page title is 'Multiple Buttons'
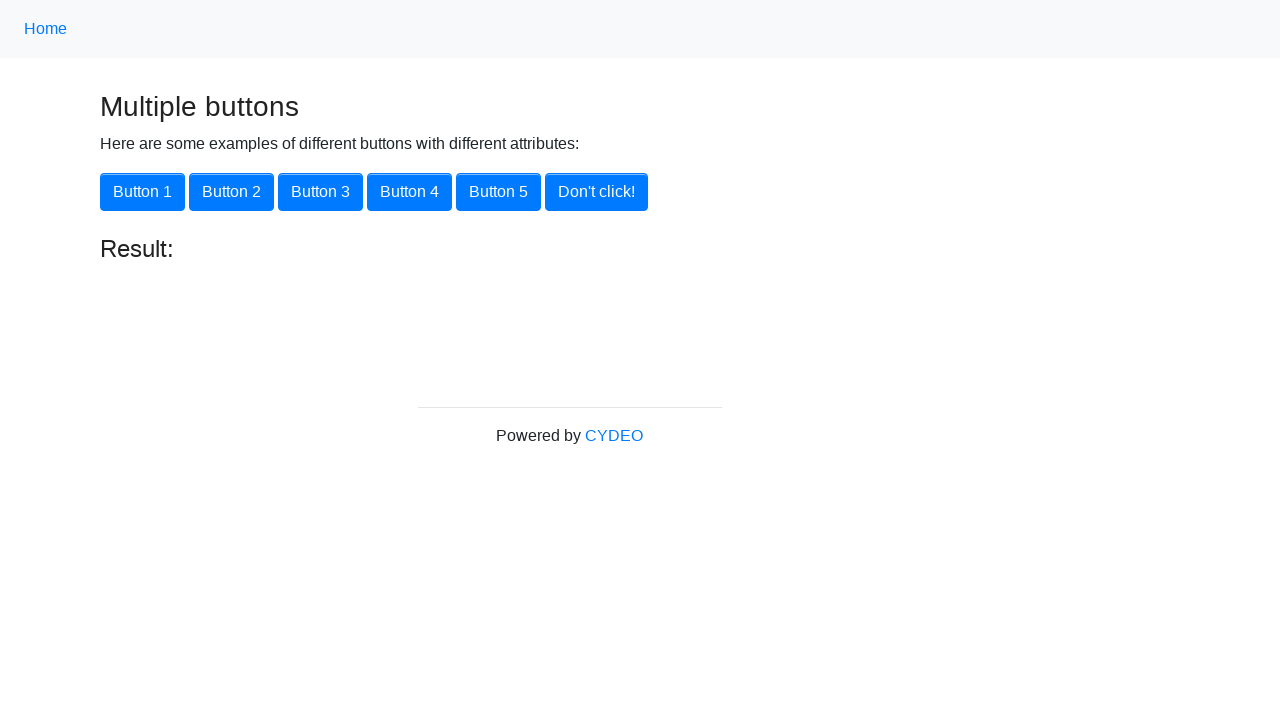

Navigated back to previous page
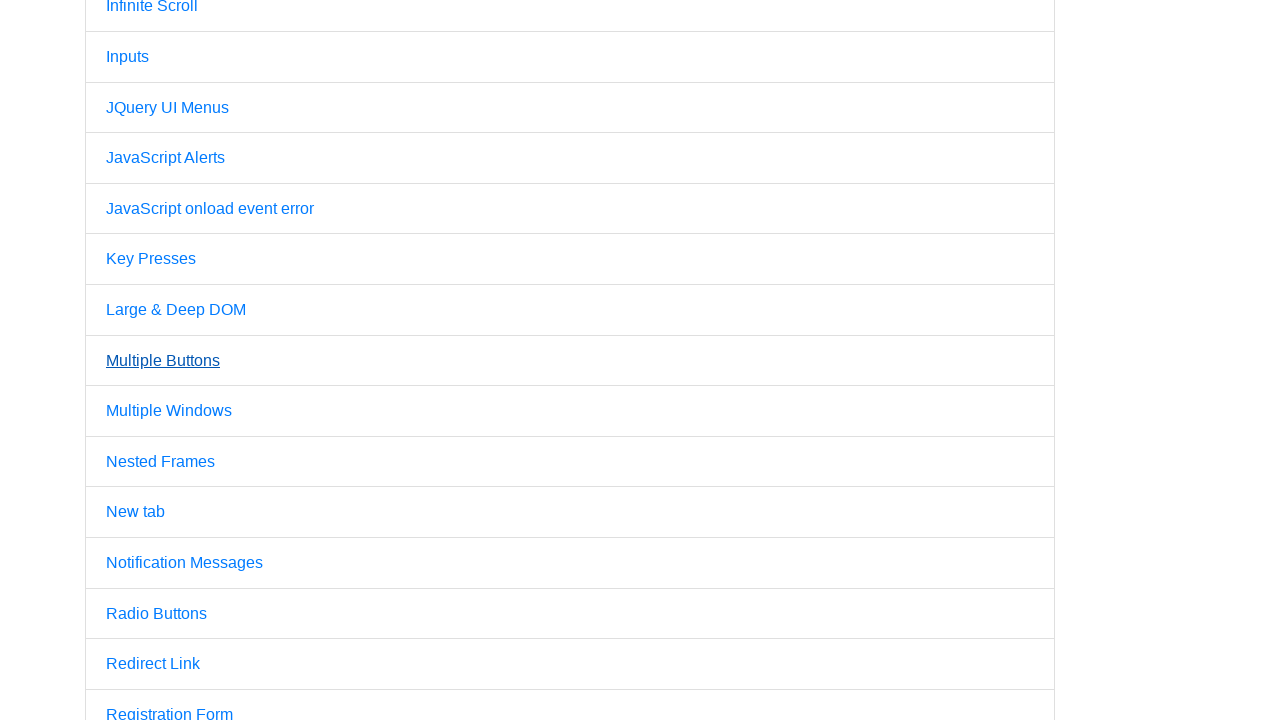

Waited for Practice page to load (networkidle)
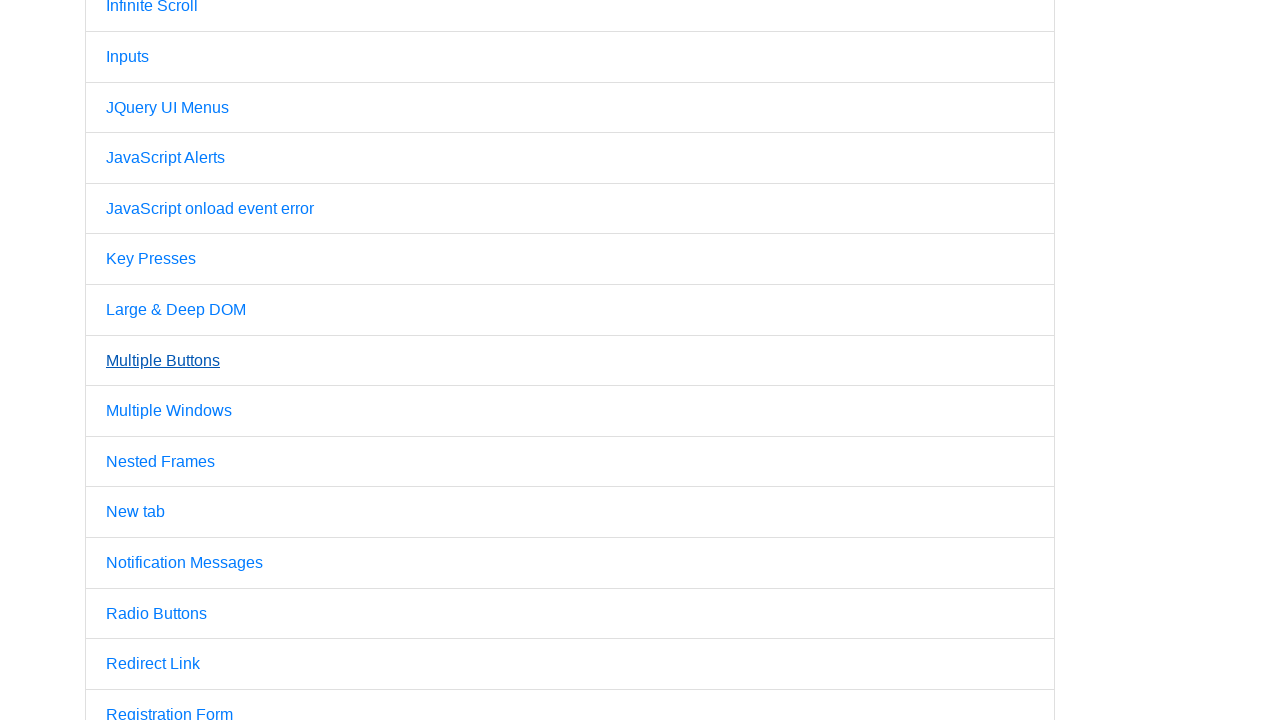

Verified page title is 'Practice'
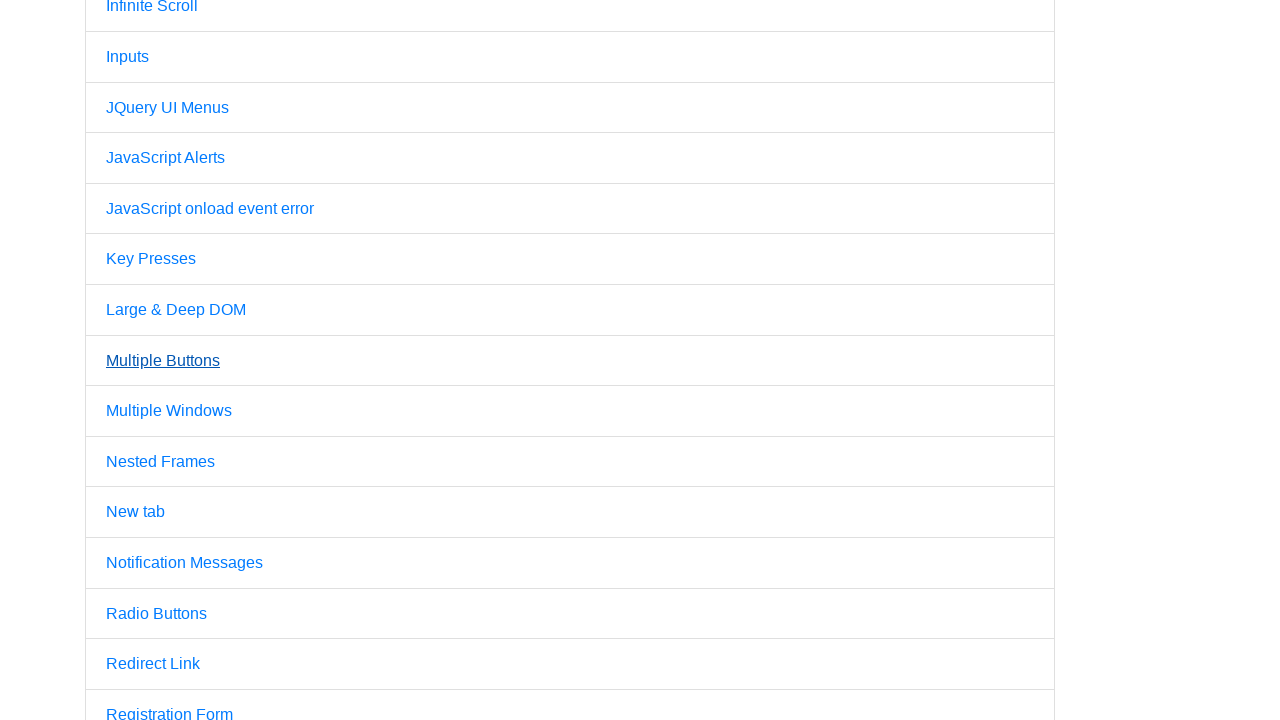

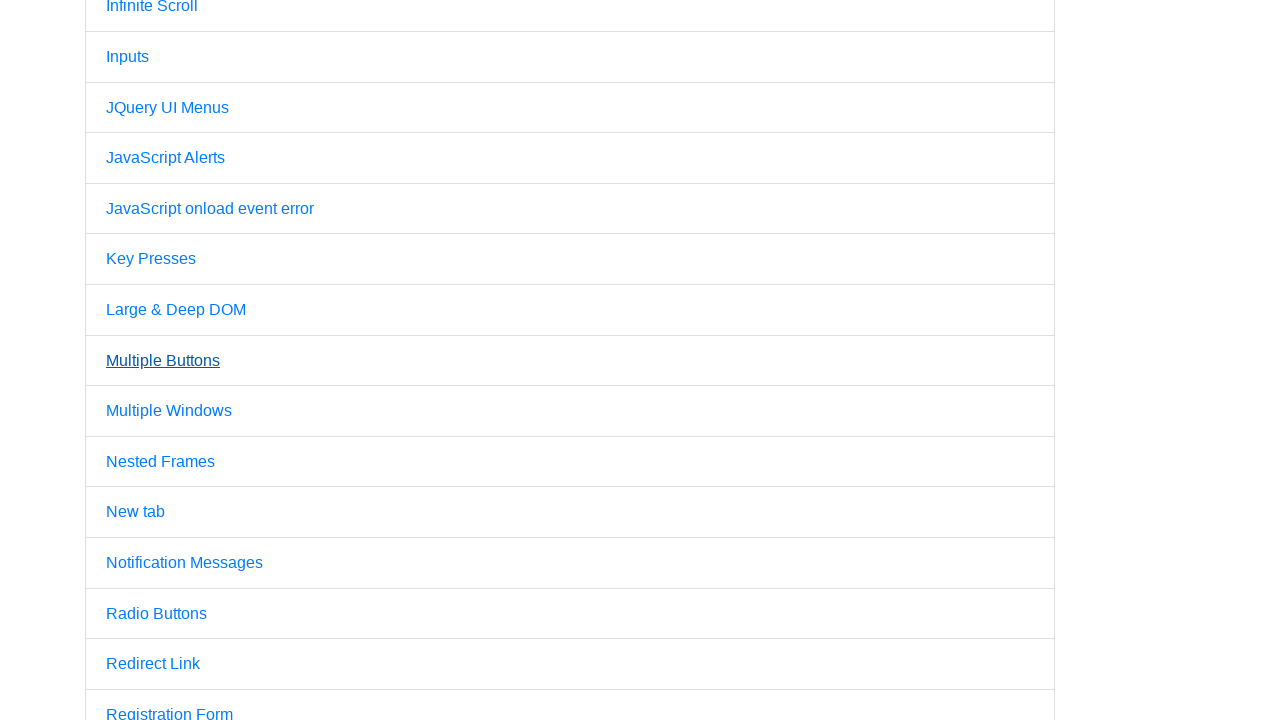